Tests basic browser commands by navigating to a webpage, retrieving the page title, current URL, and page source, then refreshing the page.

Starting URL: http://daringfireball.net/

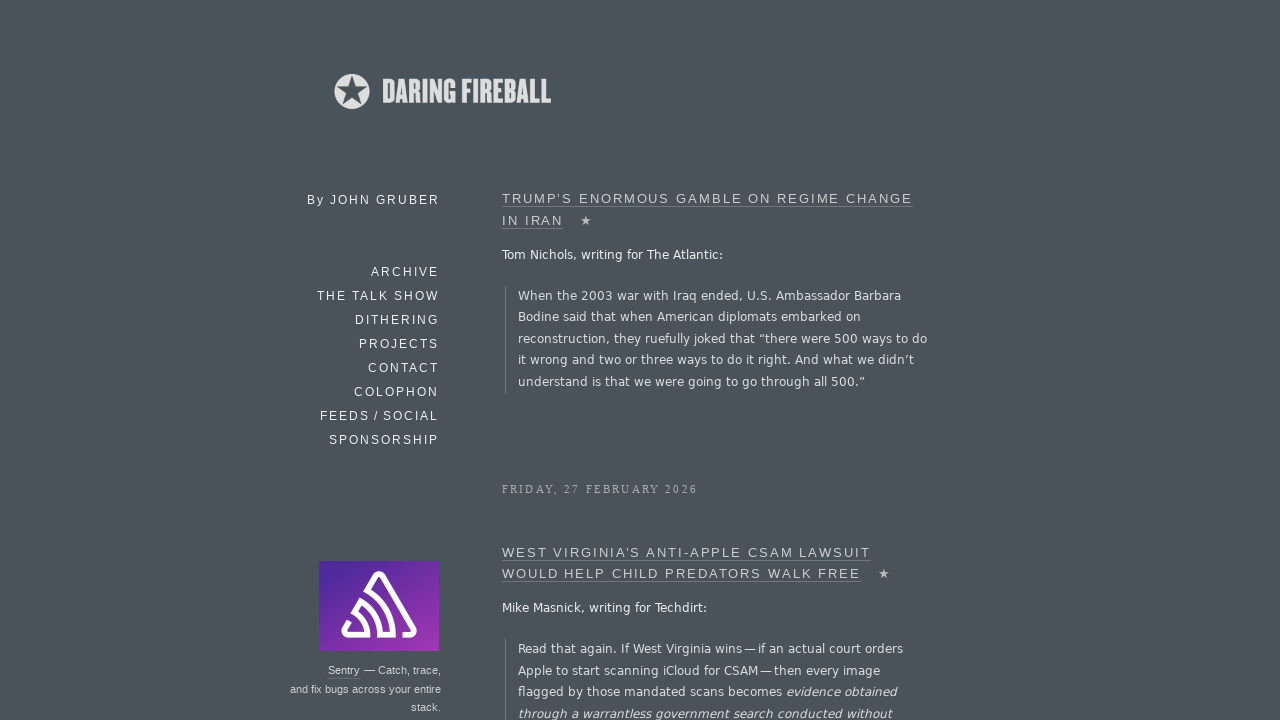

Retrieved page title
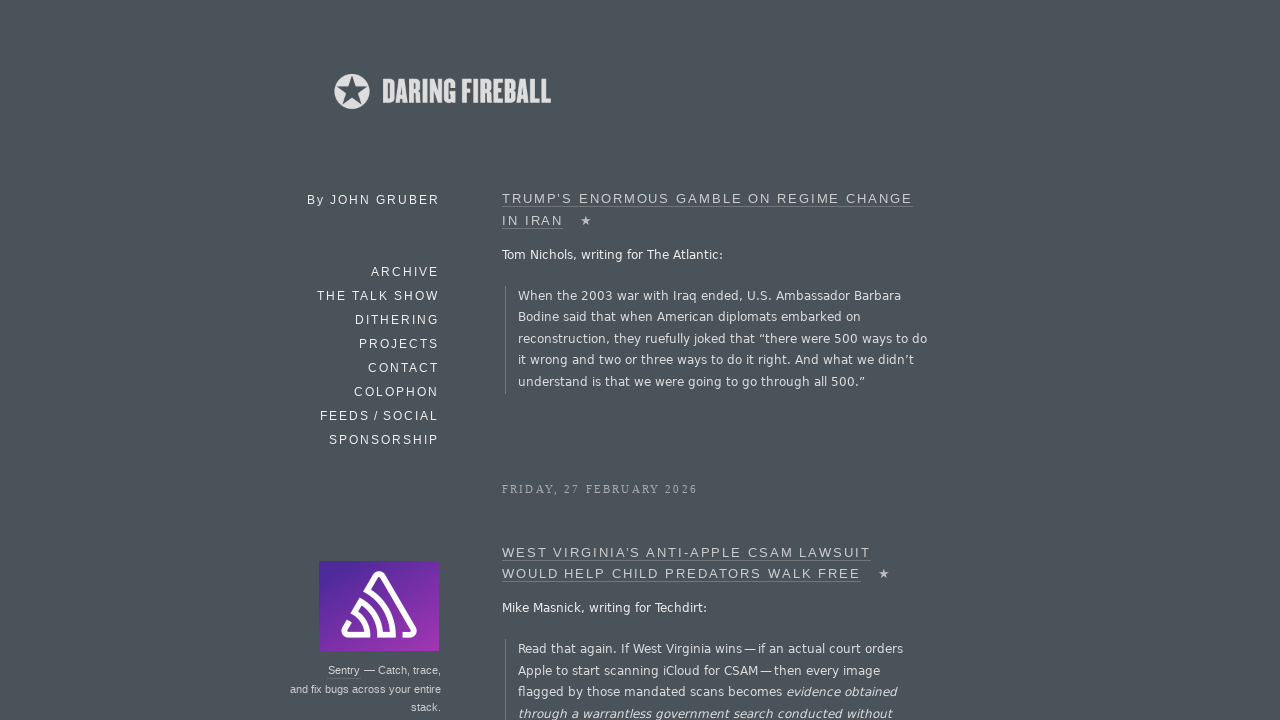

Retrieved current URL
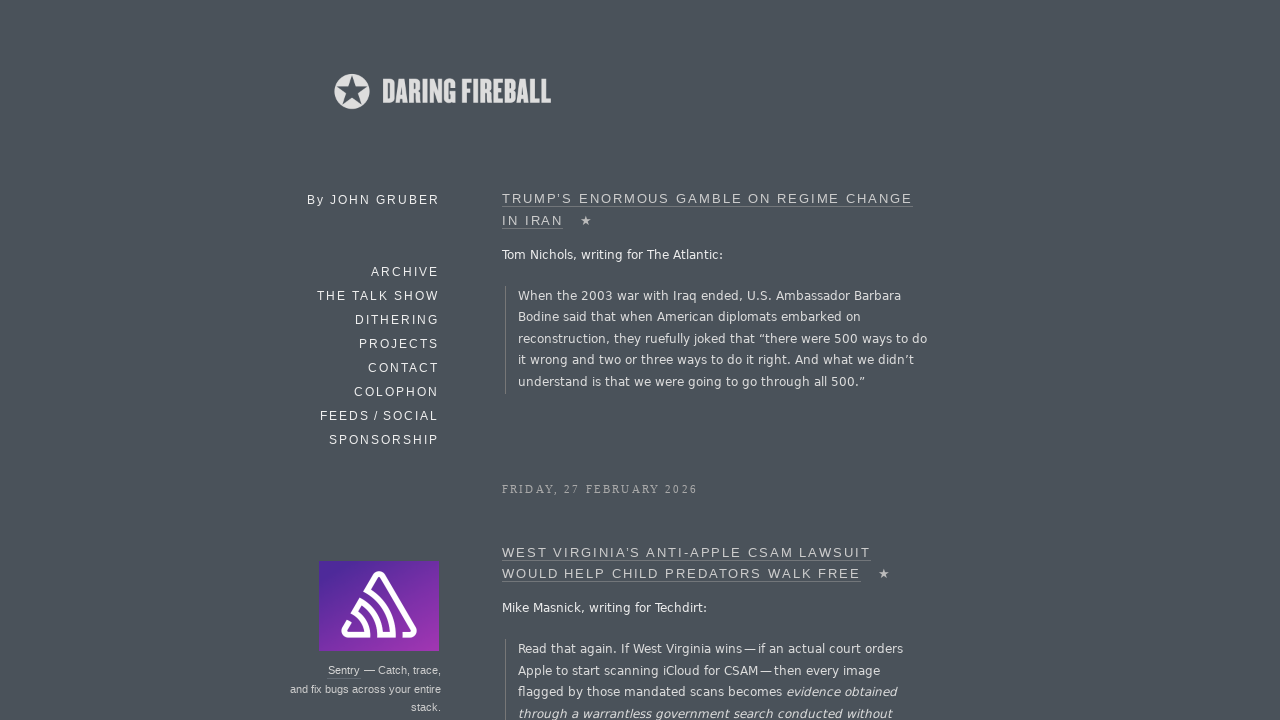

Refreshed the page
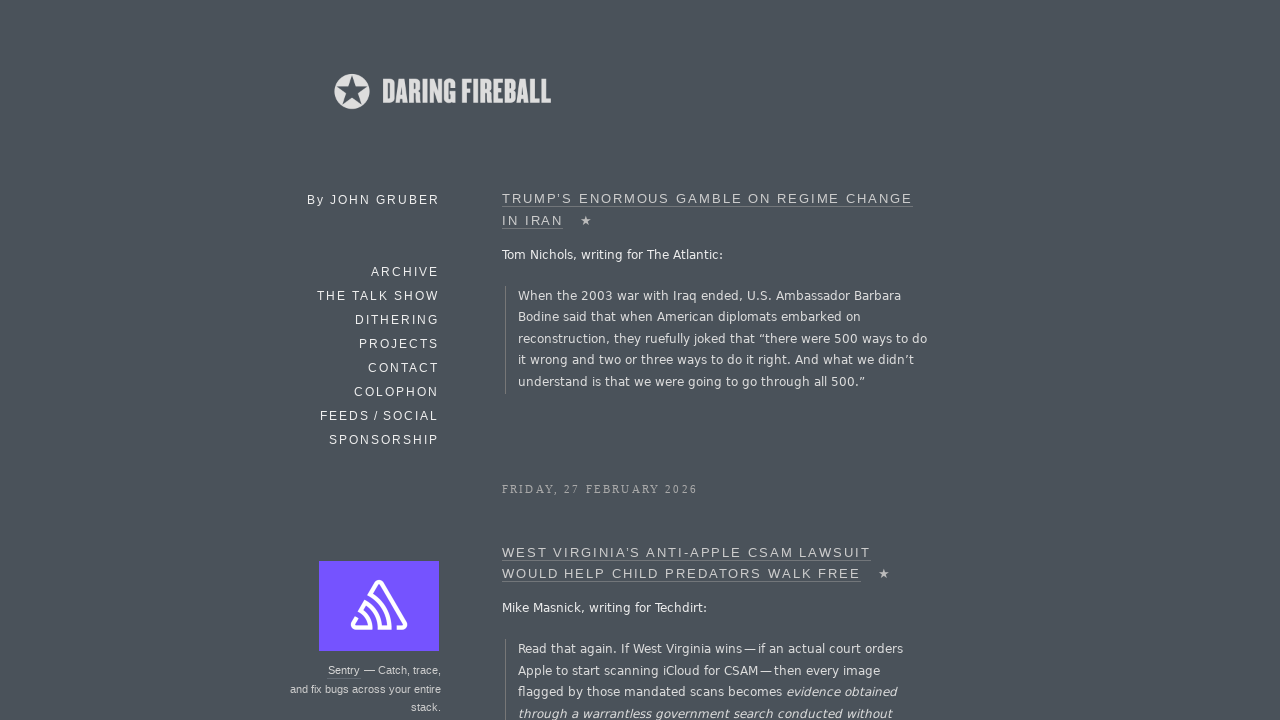

Retrieved page source
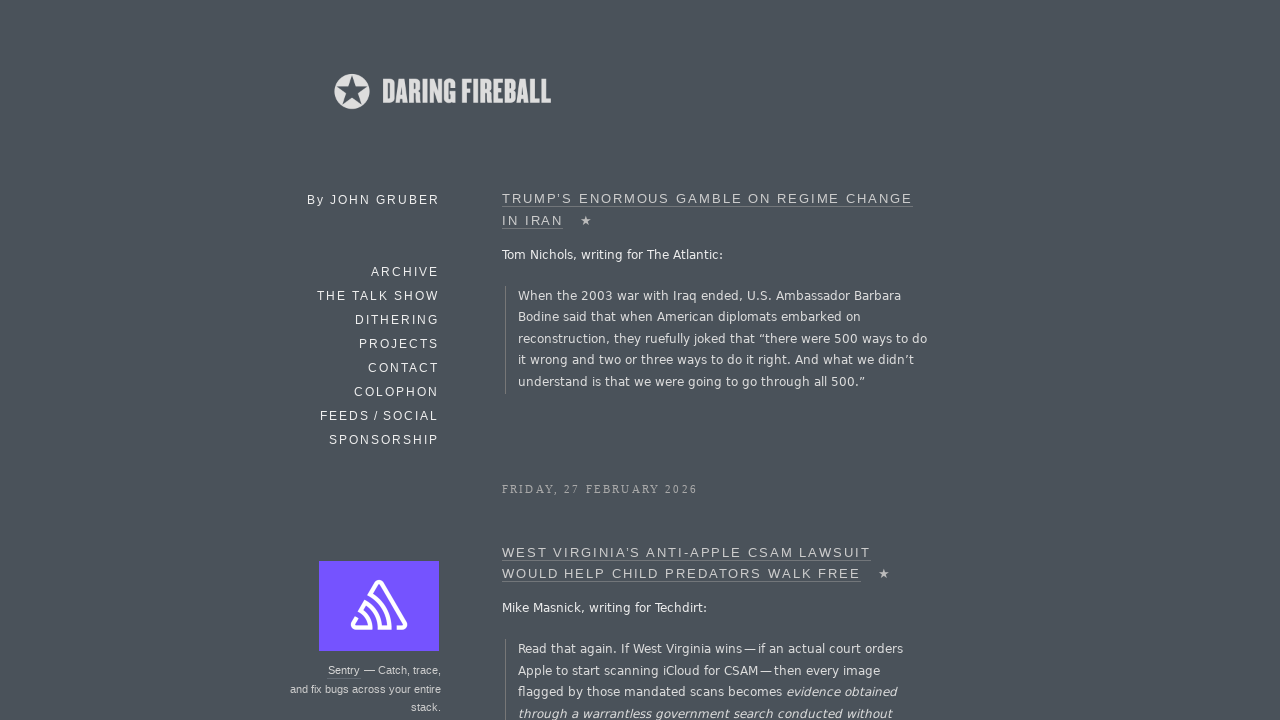

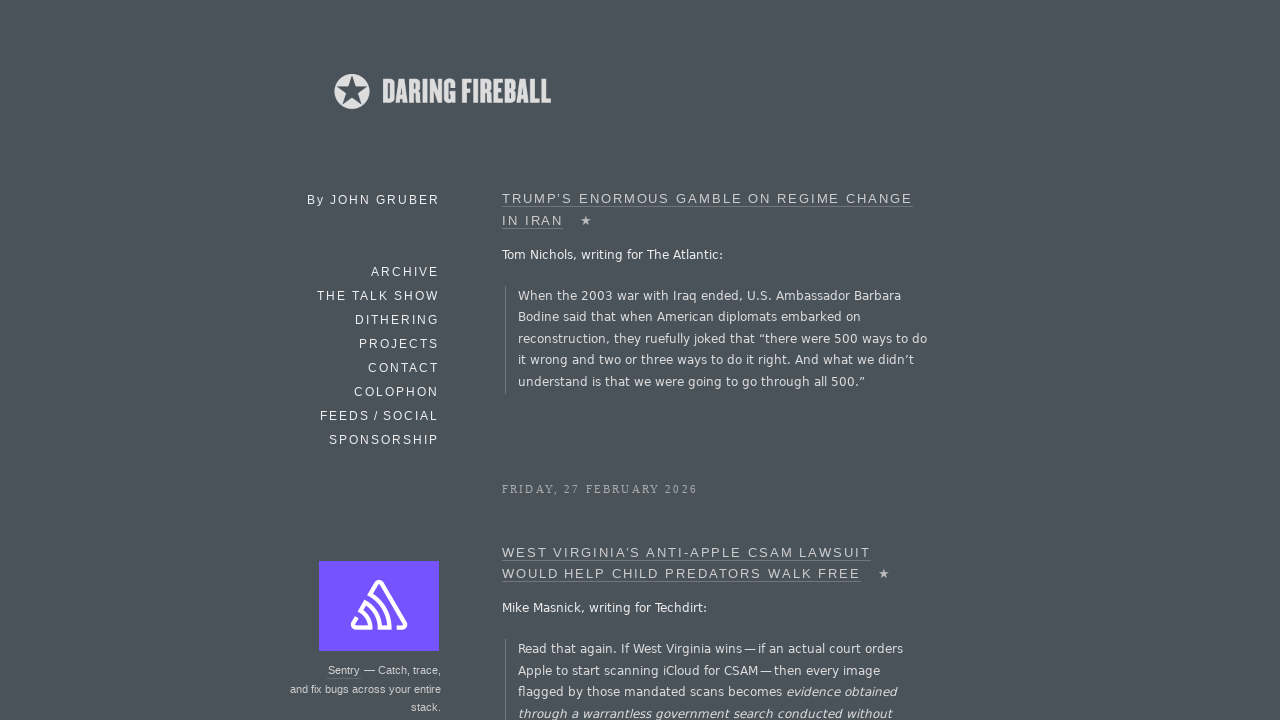